Tests drag and drop functionality by dragging an element and dropping it onto a target area within an iframe

Starting URL: http://jqueryui.com/droppable/

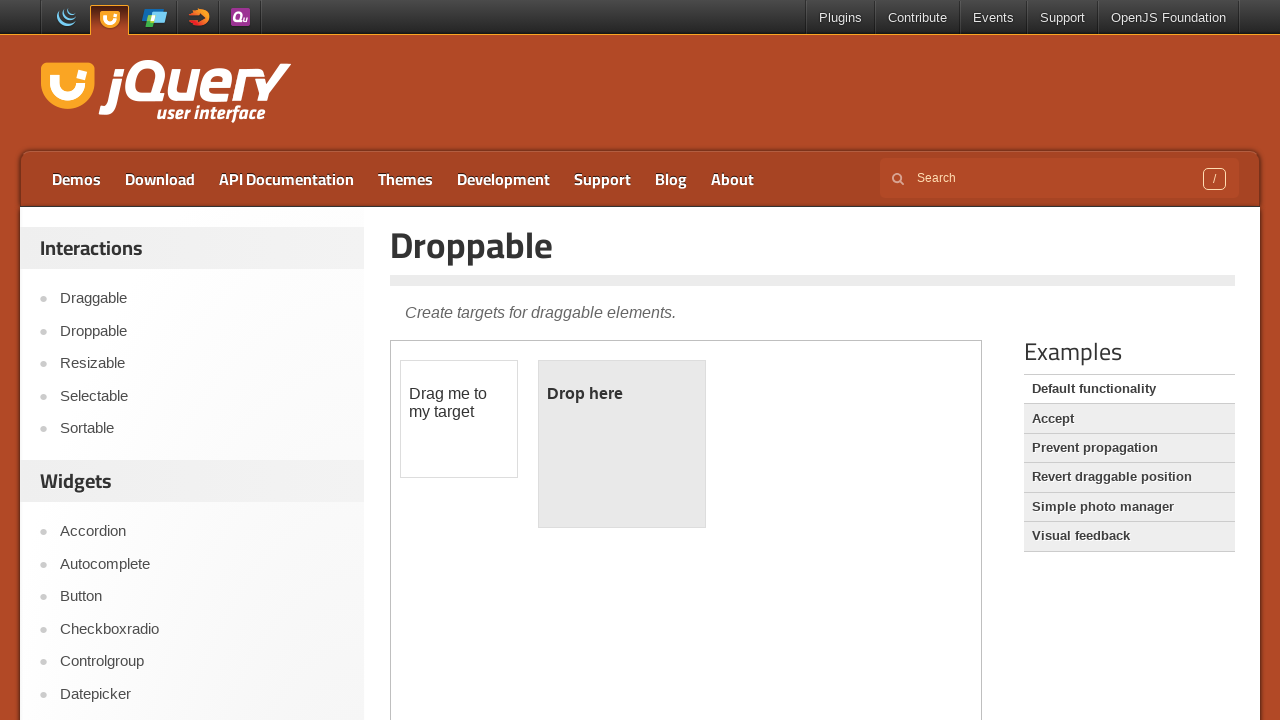

Located the iframe containing draggable elements
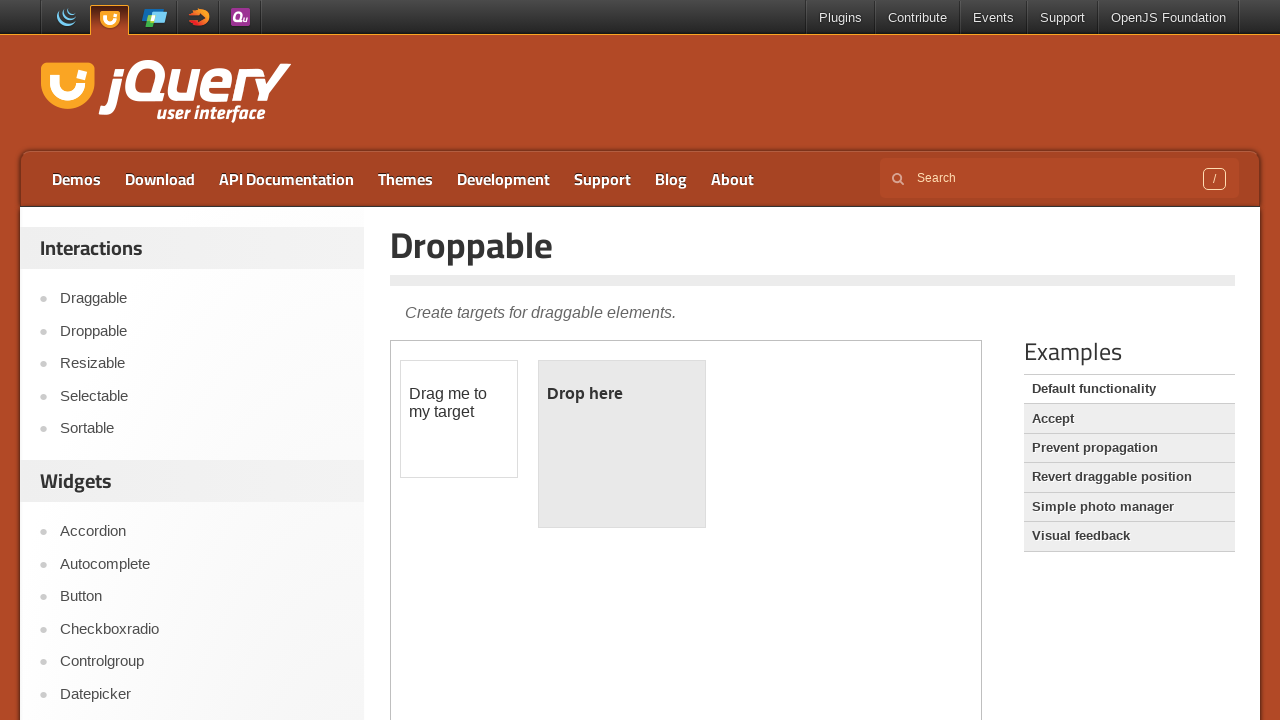

Located the draggable element
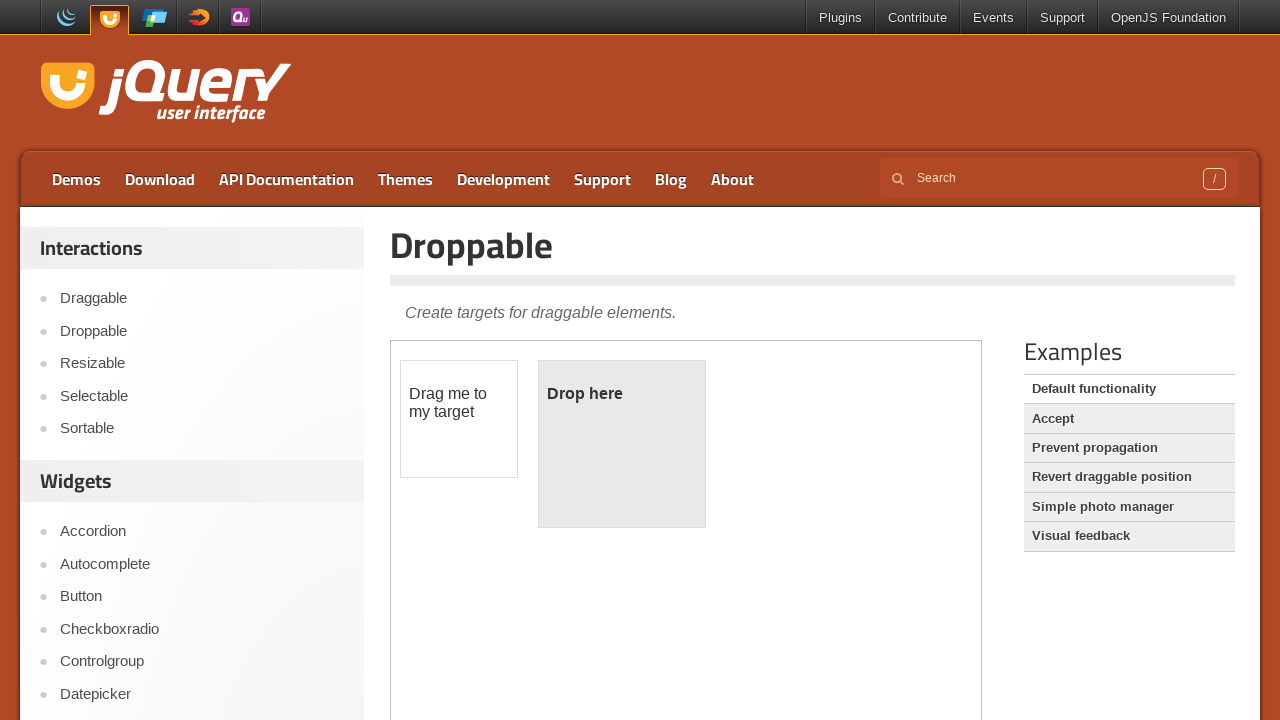

Located the droppable target area
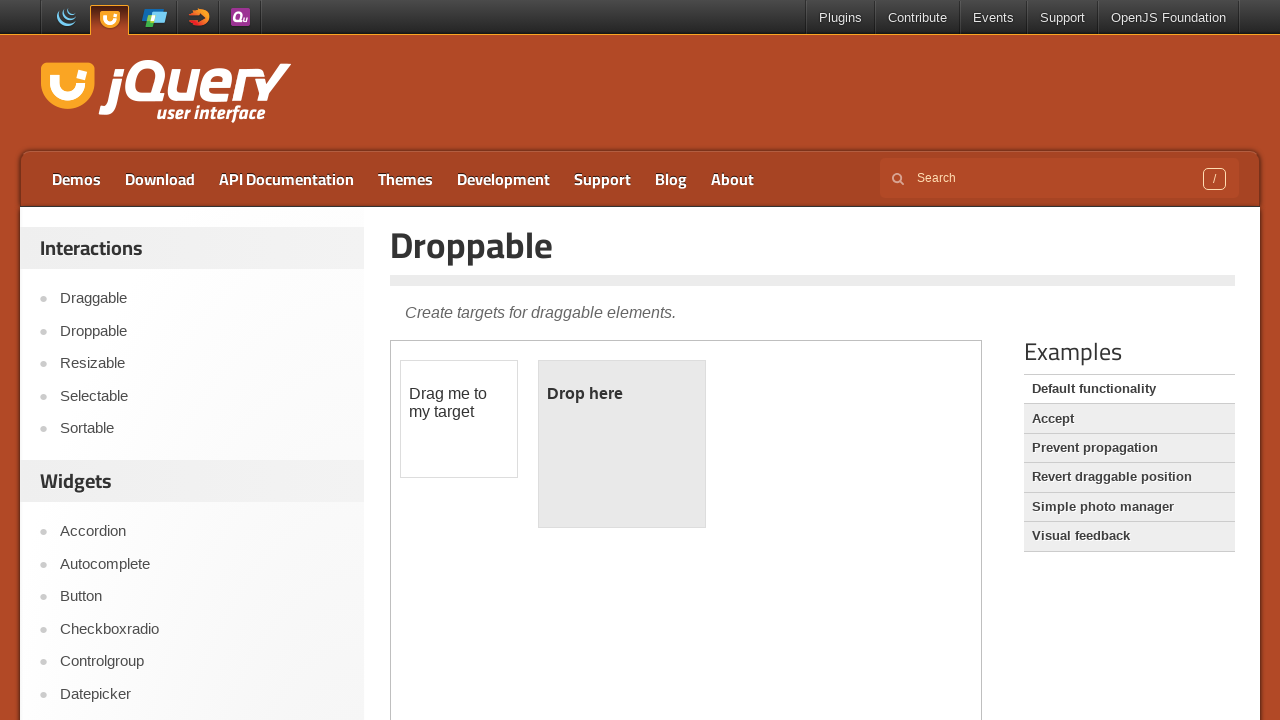

Dragged the draggable element and dropped it onto the droppable target area at (622, 444)
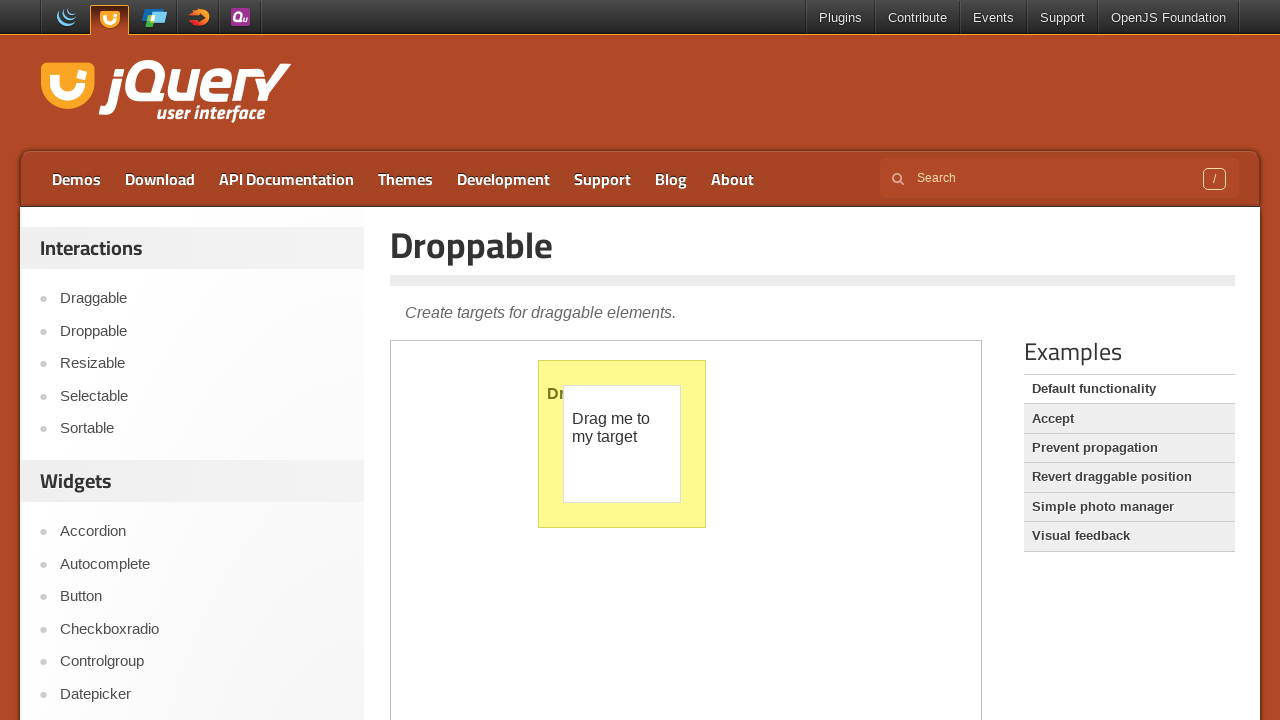

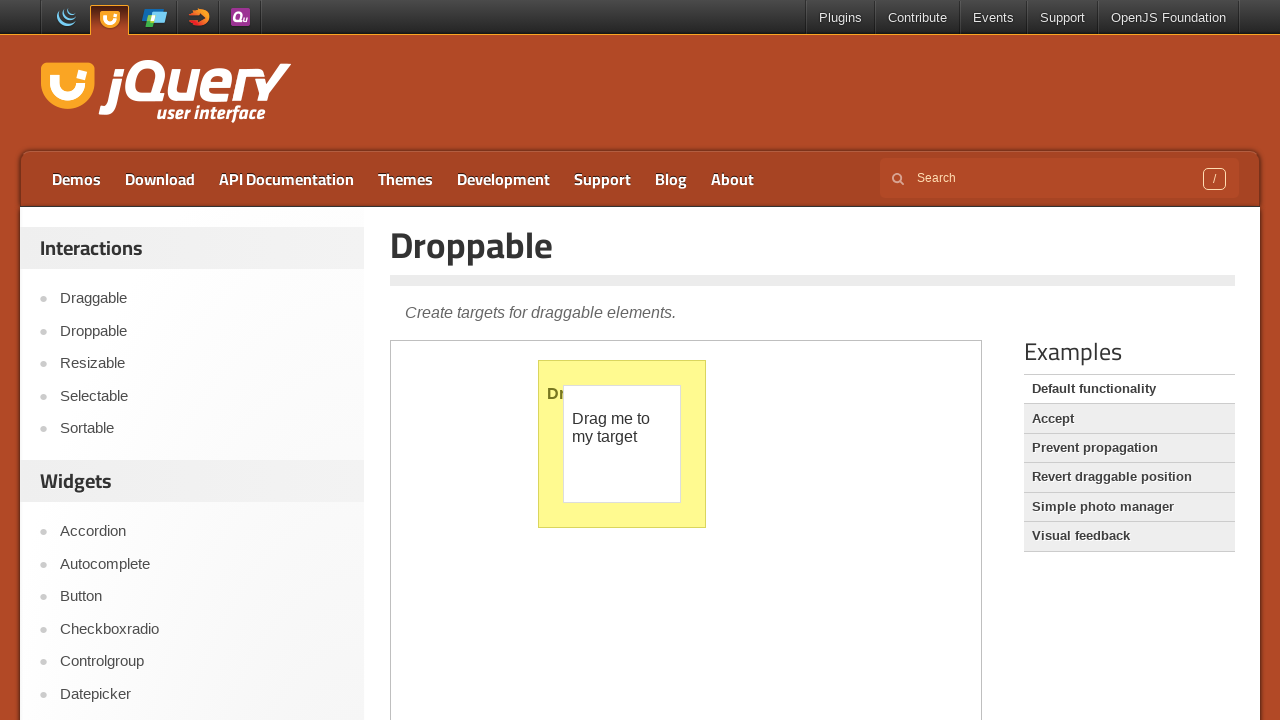